Tests form submission on W3Schools "Try it Yourself" editor by switching to the iframe result, clearing and filling first name and last name fields, then submitting the form.

Starting URL: https://www.w3schools.com/html/tryit.asp?filename=tryhtml_form_submit

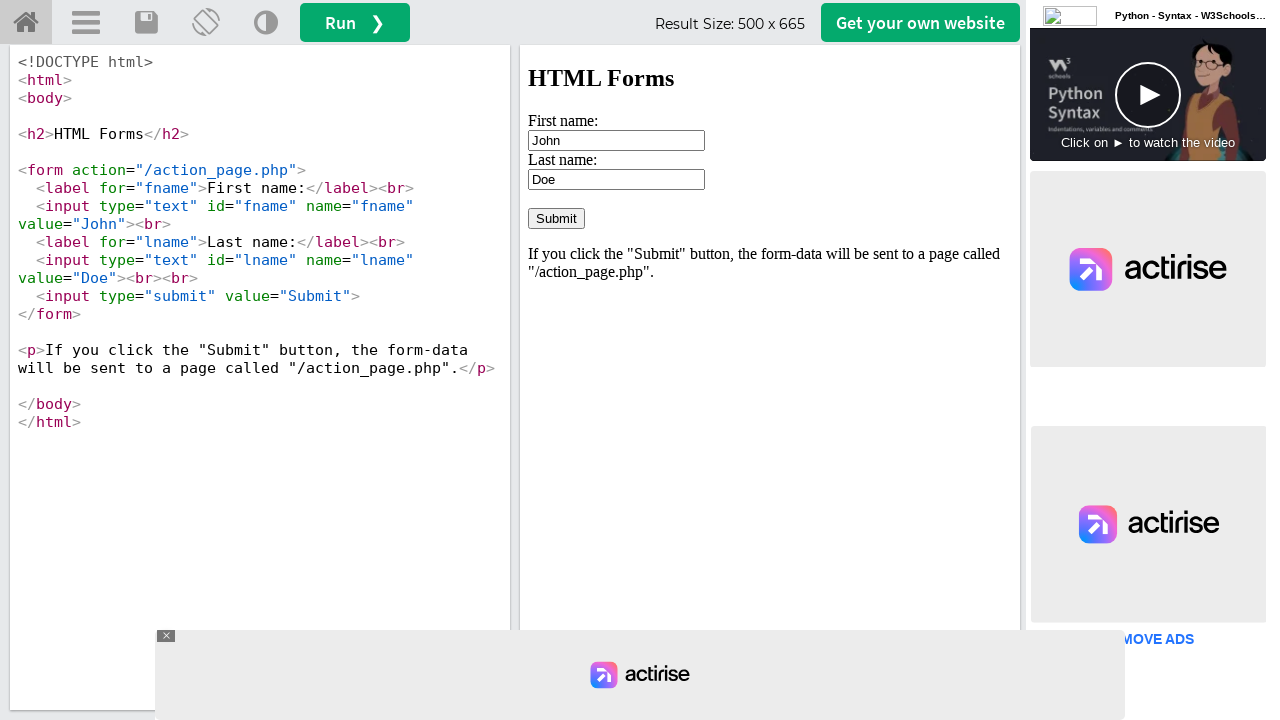

Located iframe with ID 'iframeResult' containing the form result
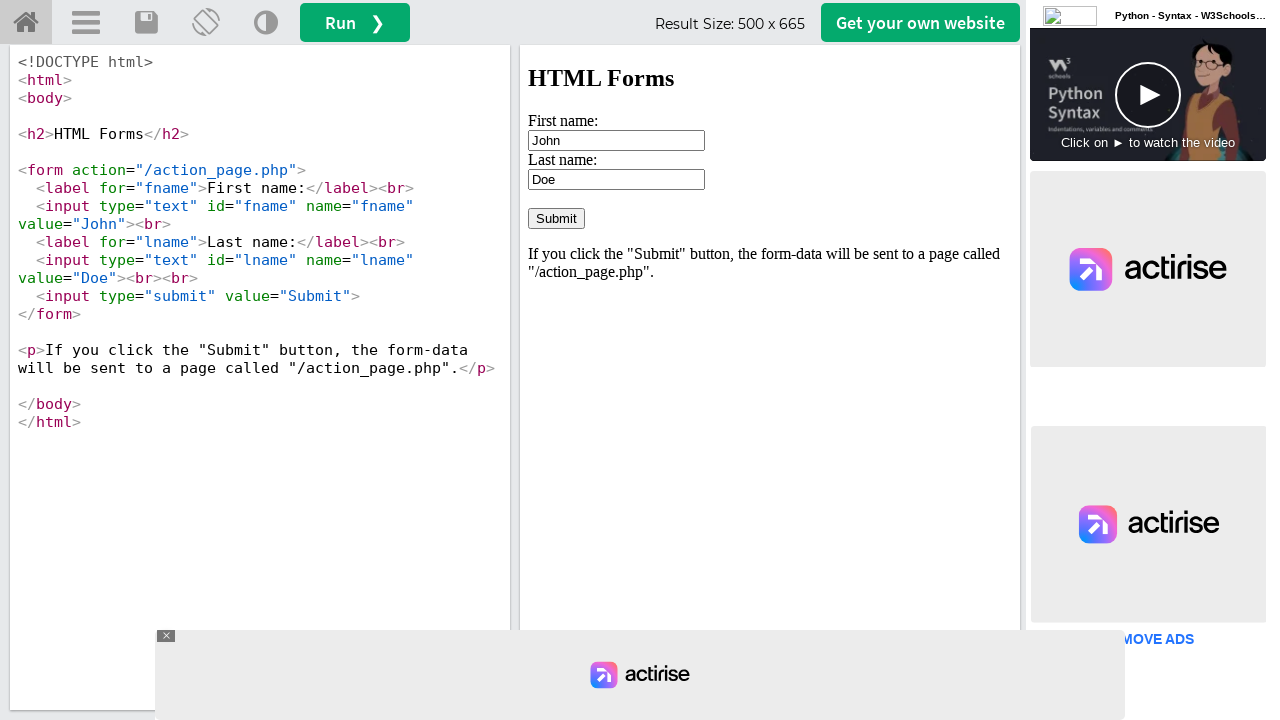

Cleared the first name field on #iframeResult >> internal:control=enter-frame >> #fname
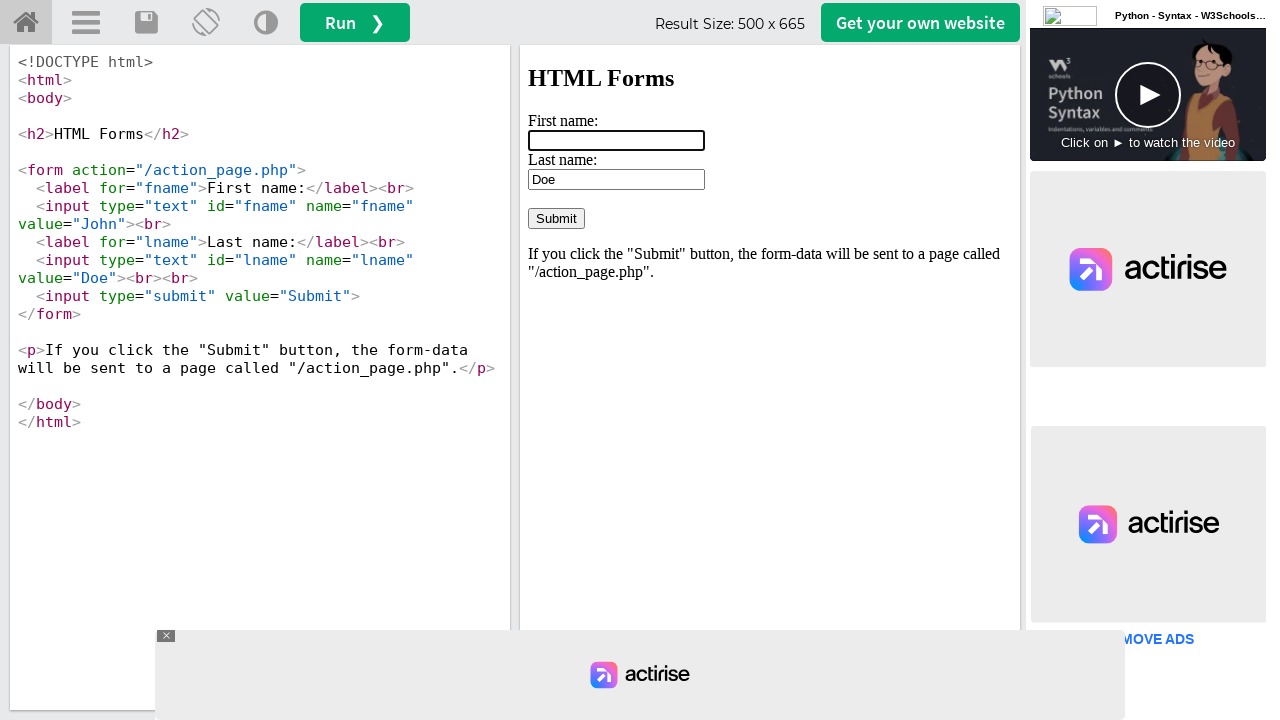

Filled first name field with 'sreenu' on #iframeResult >> internal:control=enter-frame >> input[name='fname']
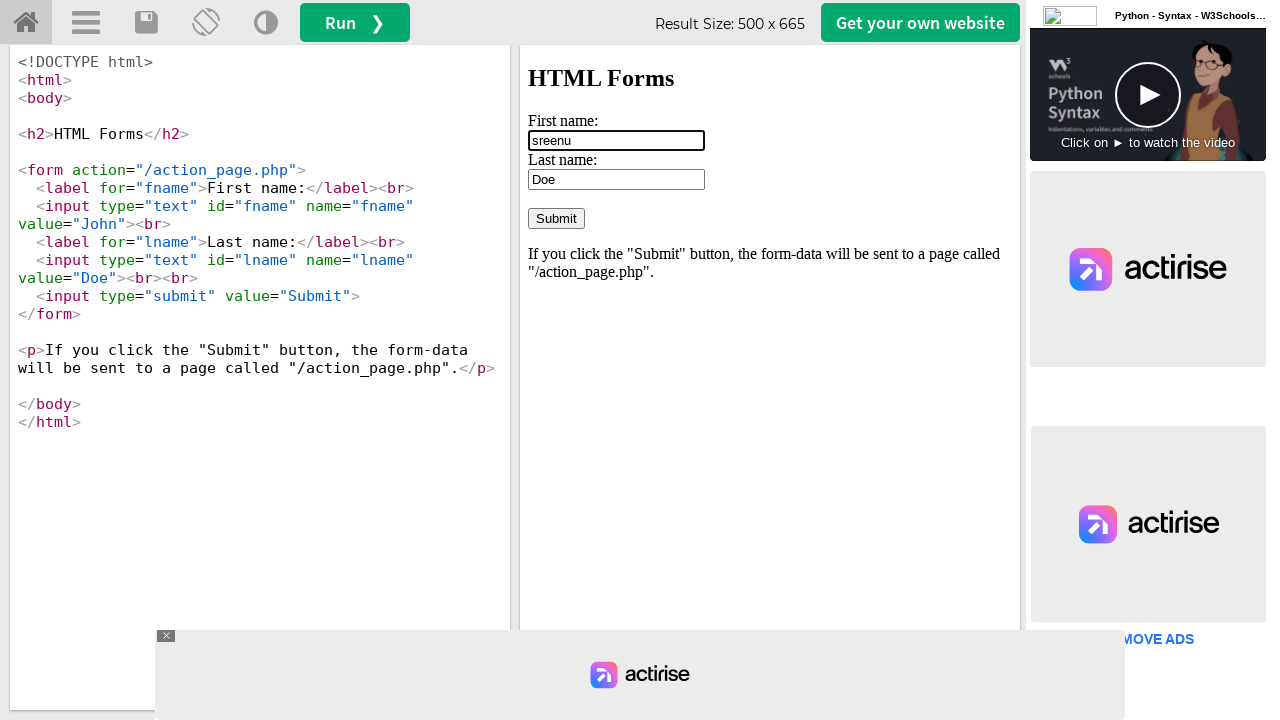

Cleared the last name field on #iframeResult >> internal:control=enter-frame >> input[name='lname']
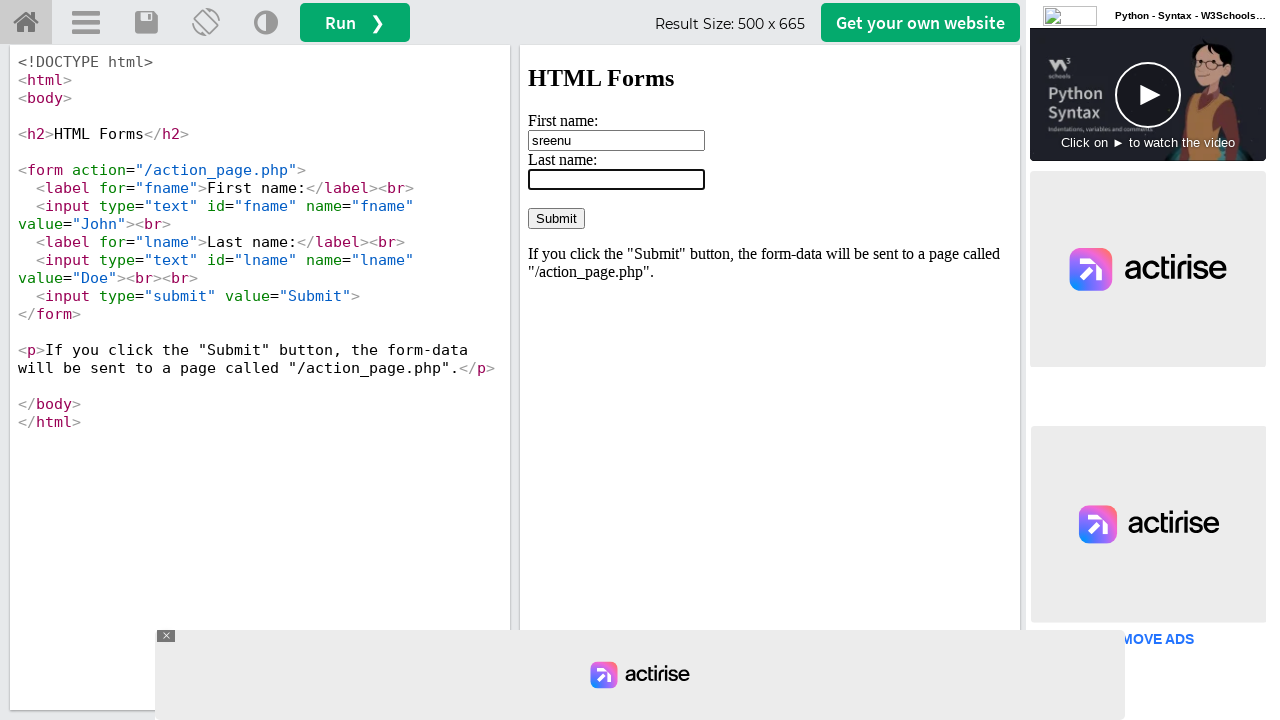

Filled last name field with 'Anumandla' on #iframeResult >> internal:control=enter-frame >> input[name='lname']
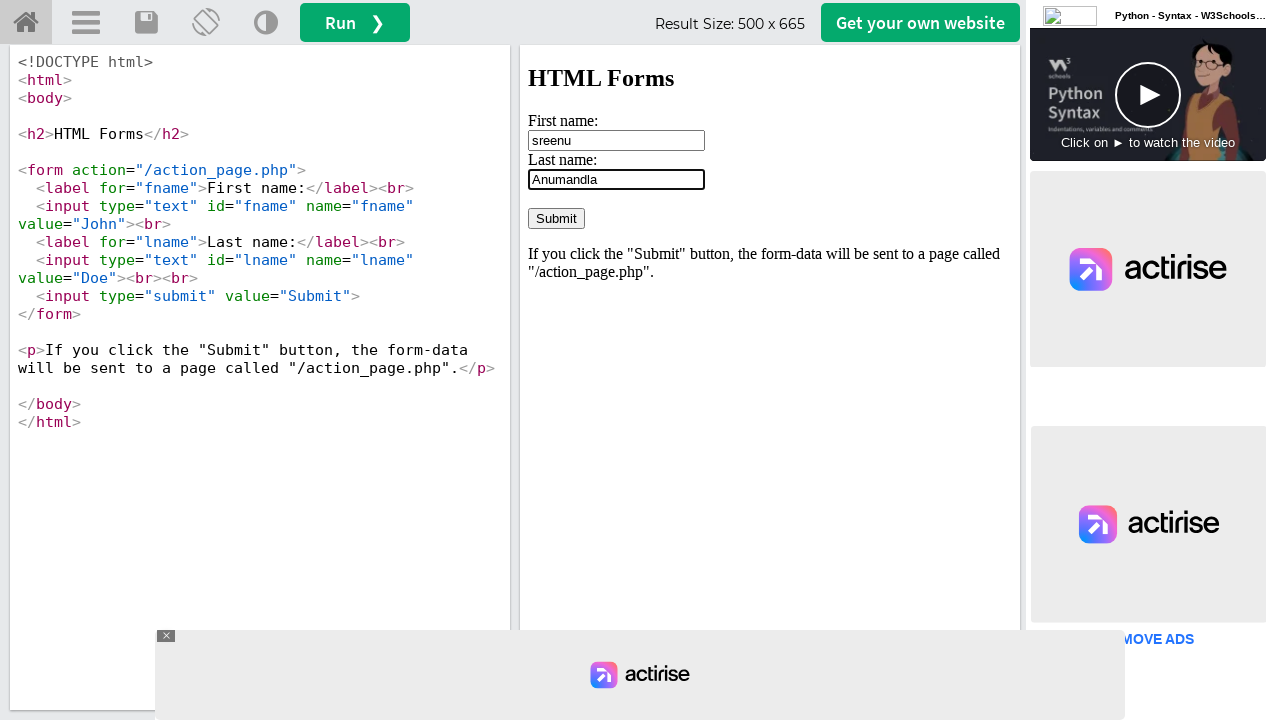

Clicked the submit button to submit the form at (556, 218) on #iframeResult >> internal:control=enter-frame >> input[type='submit']
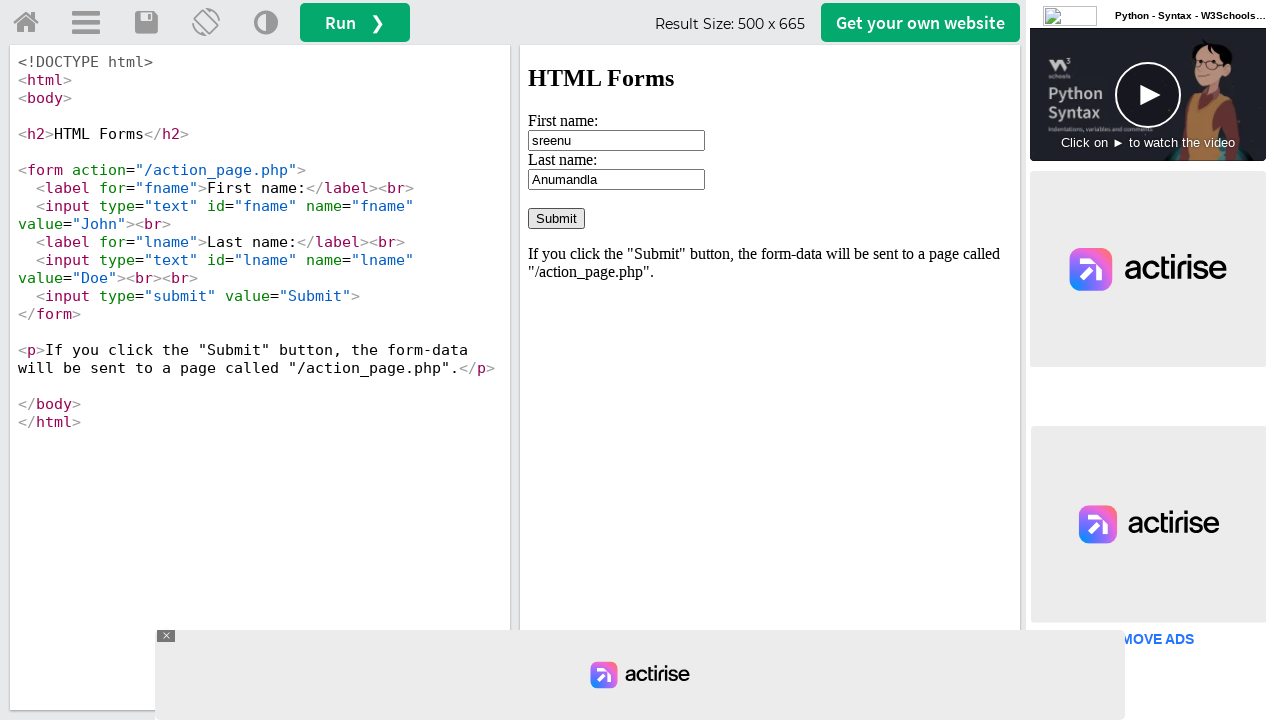

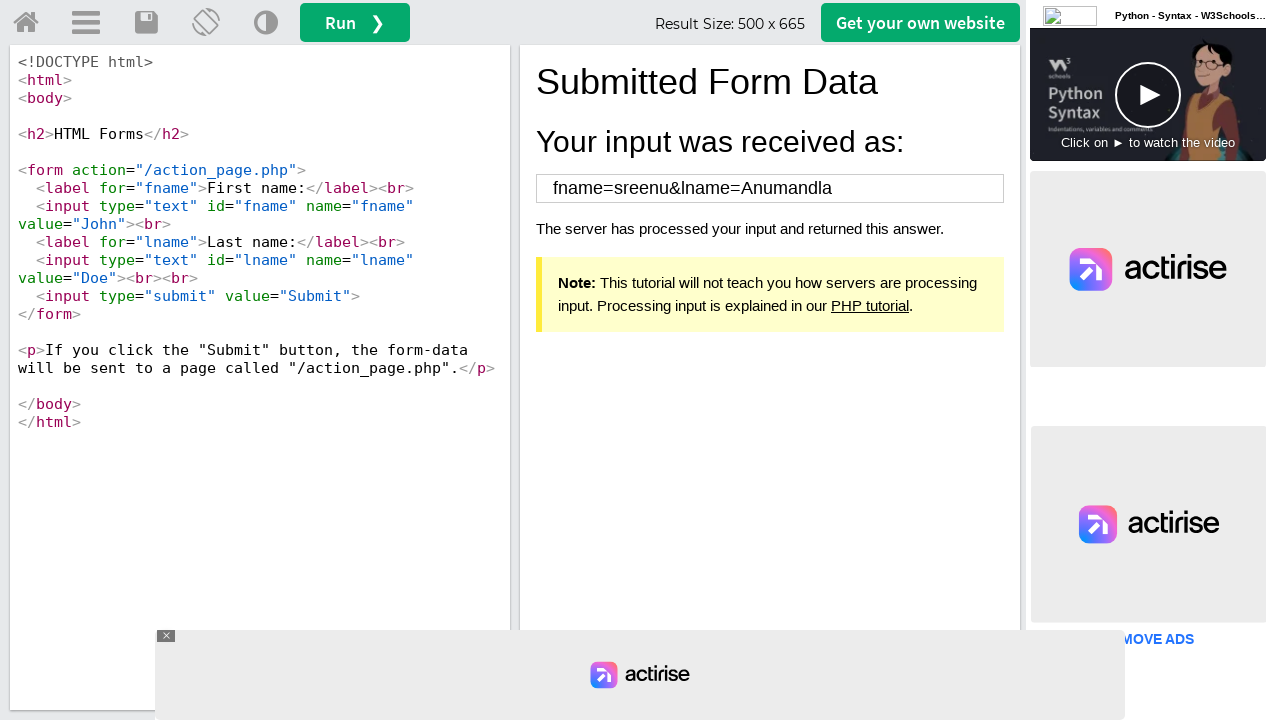